Tests opening multiple links in new tabs from a footer column and switching between browser tabs

Starting URL: http://qaclickacademy.com/practice.php

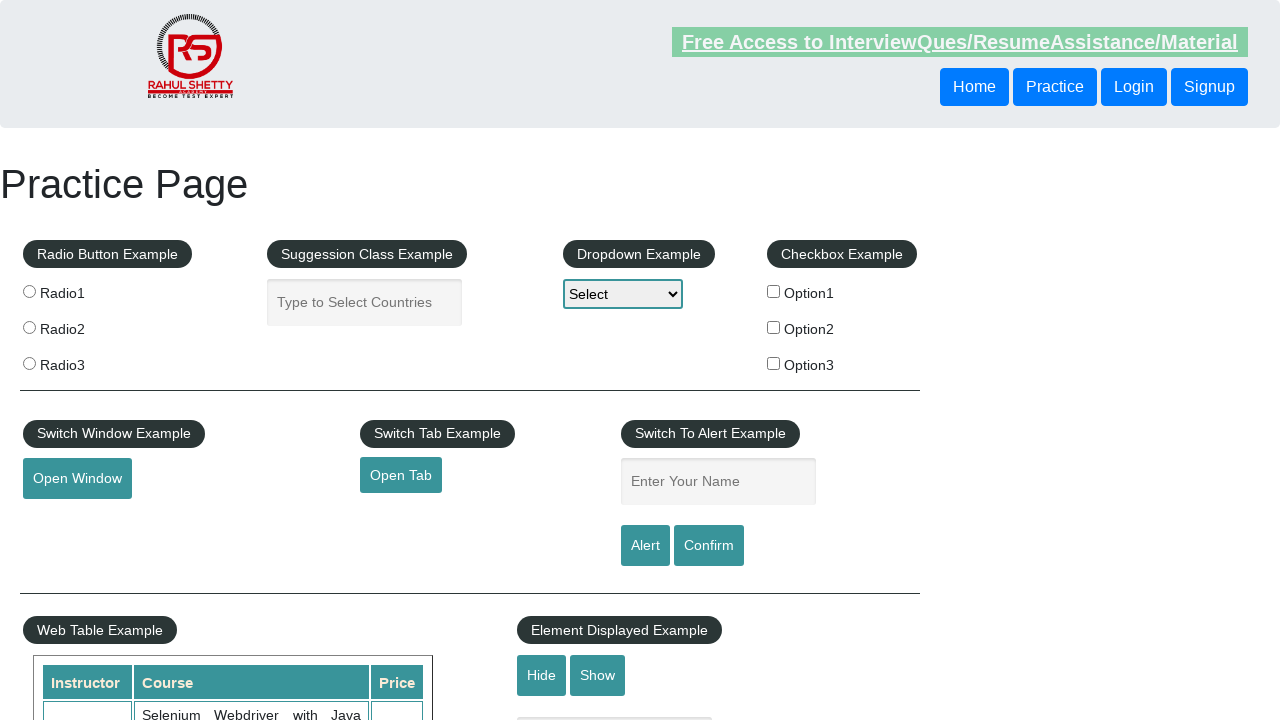

Located footer section with ID 'gf-BIG'
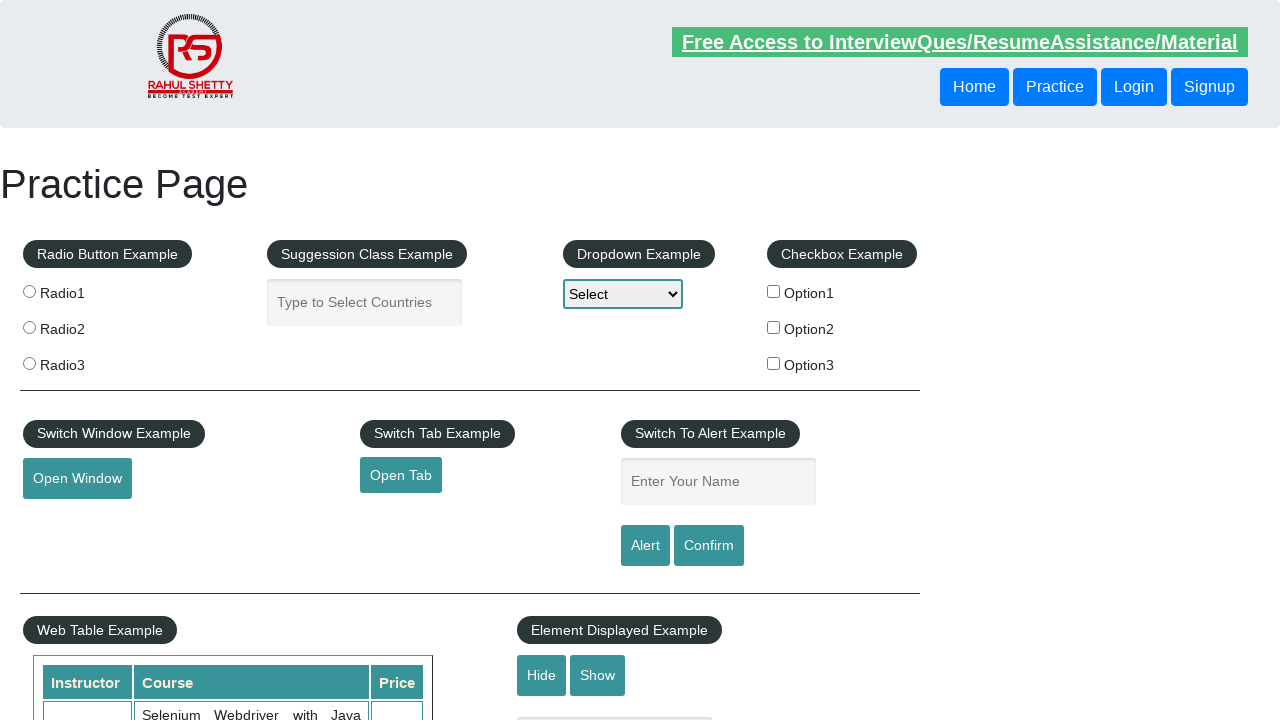

Located first column of footer table links
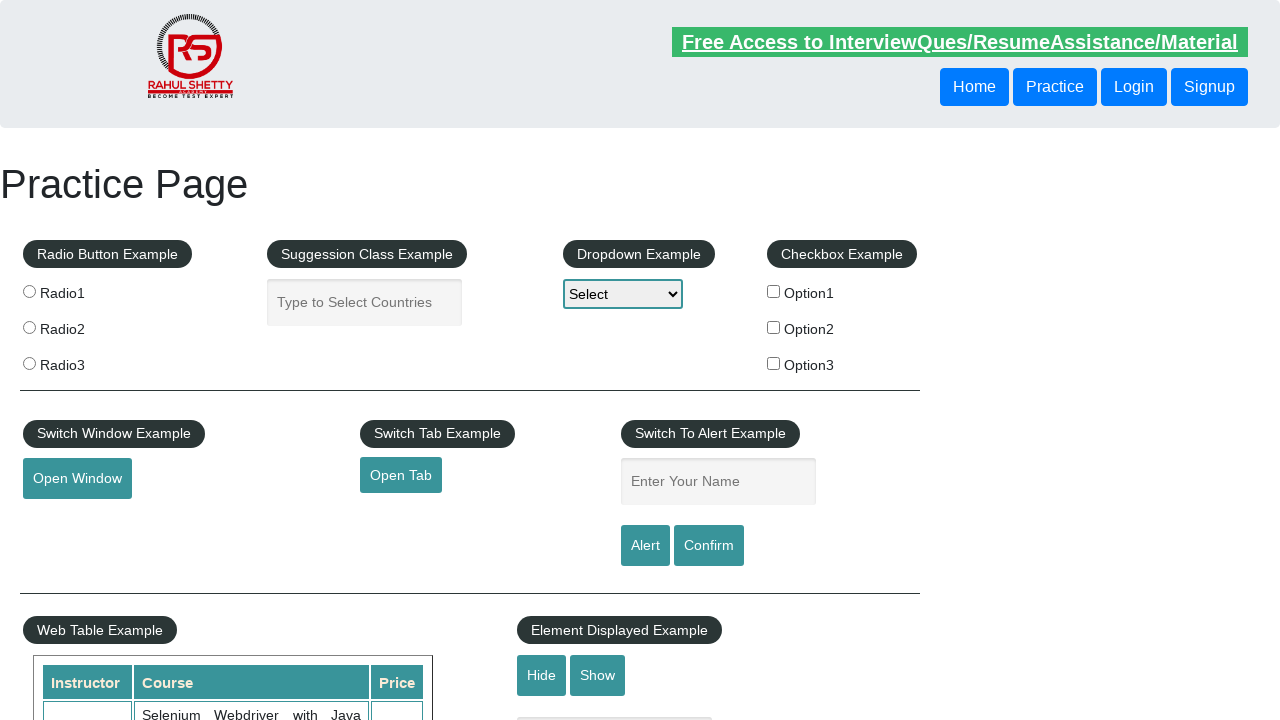

Found 5 links in footer column
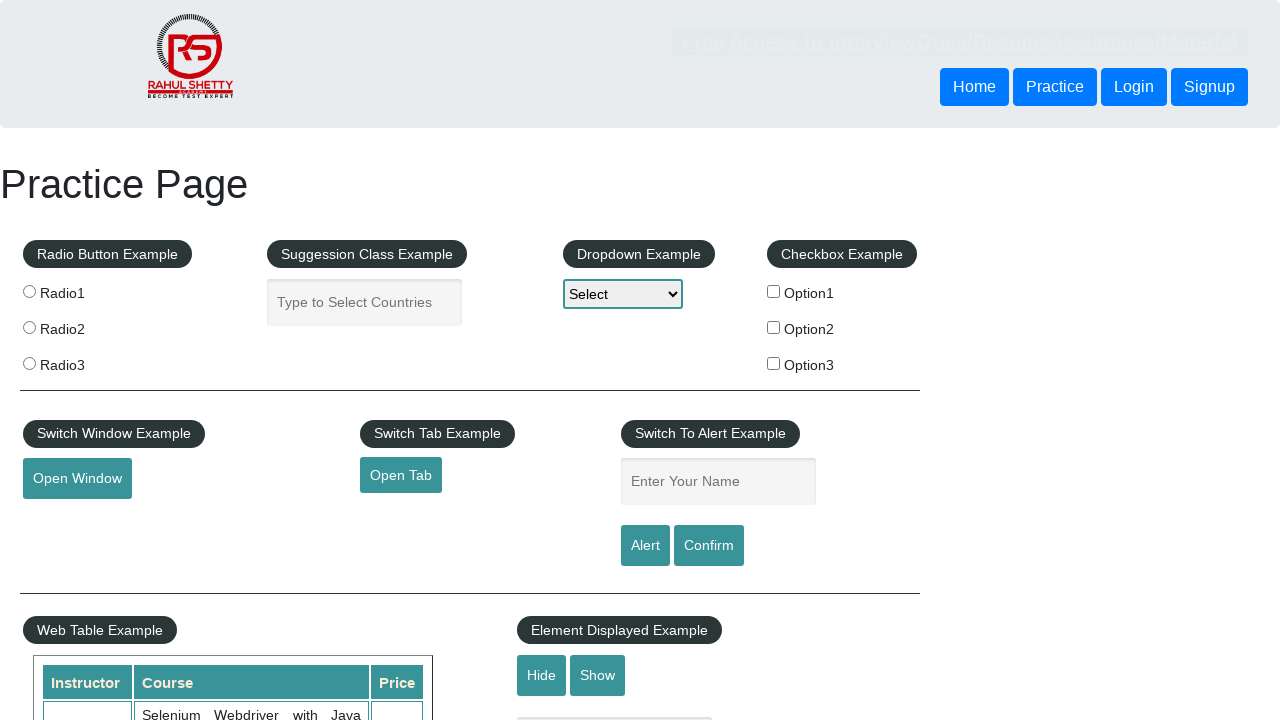

Opened link 1 in new tab using Ctrl+Click at (68, 520) on #gf-BIG >> xpath=//table/tbody/tr/td[1]/ul >> a >> nth=1
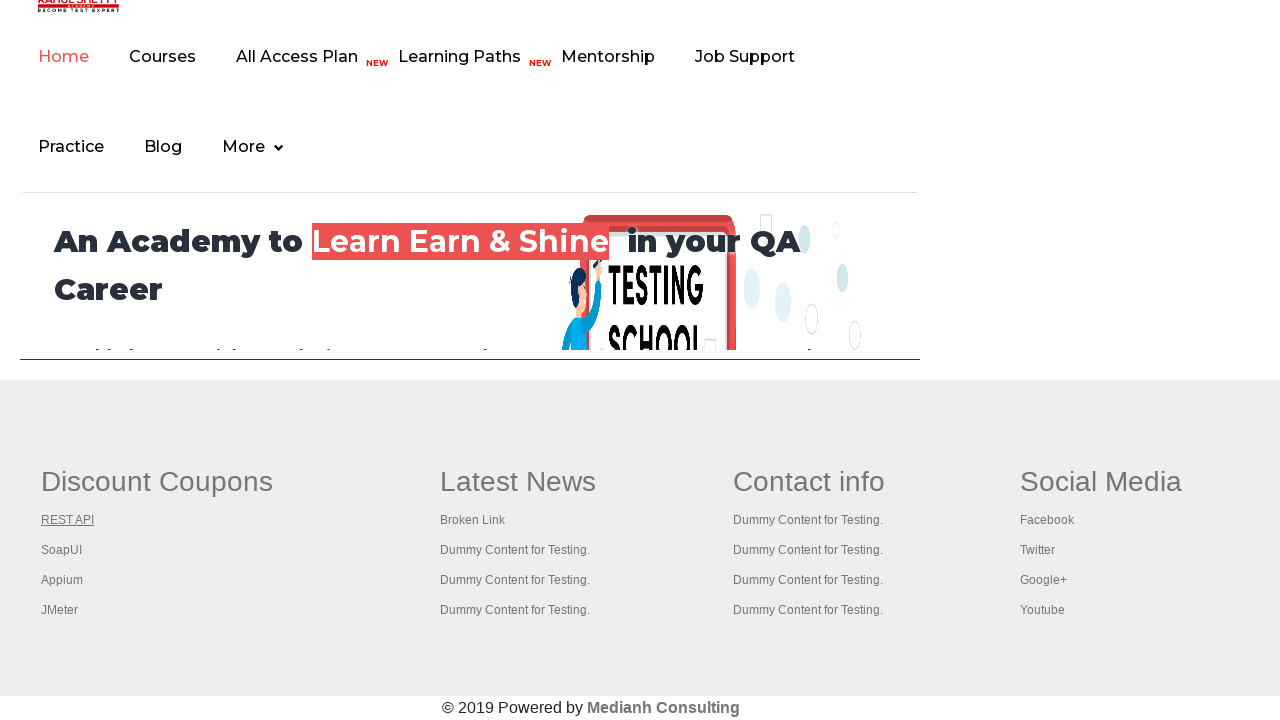

Waited 2 seconds for link 1 to load
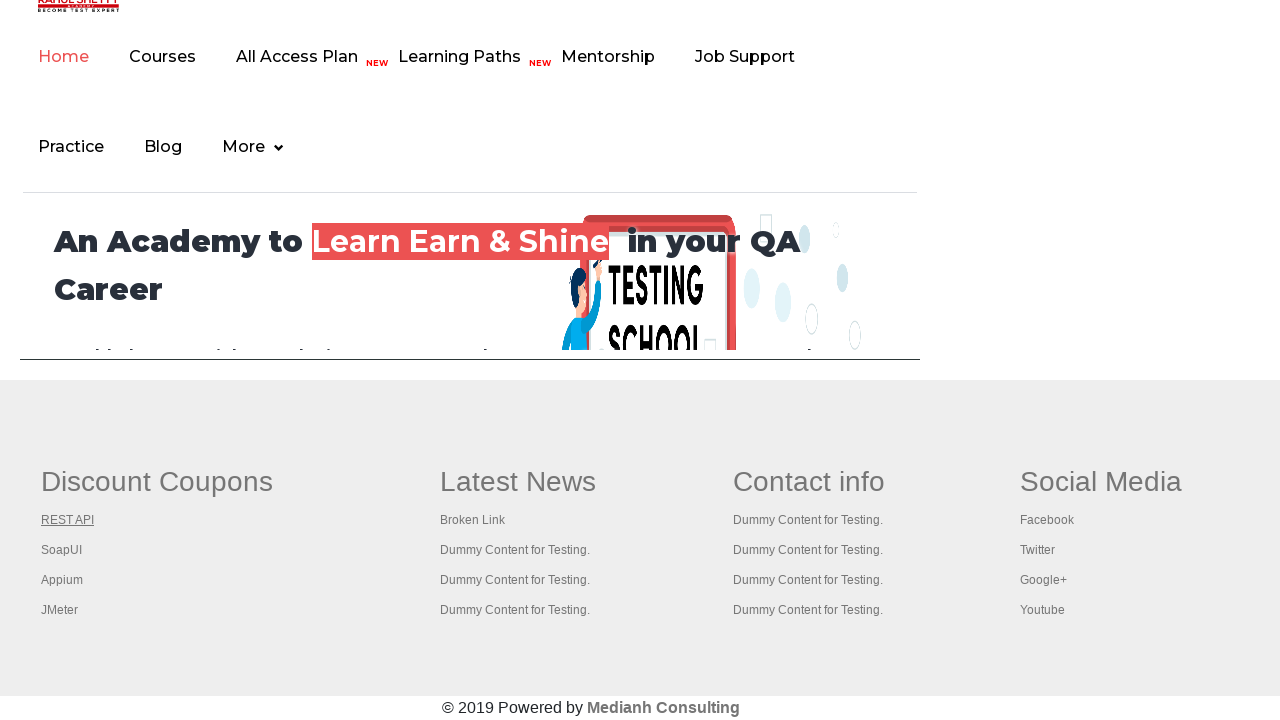

Opened link 2 in new tab using Ctrl+Click at (62, 550) on #gf-BIG >> xpath=//table/tbody/tr/td[1]/ul >> a >> nth=2
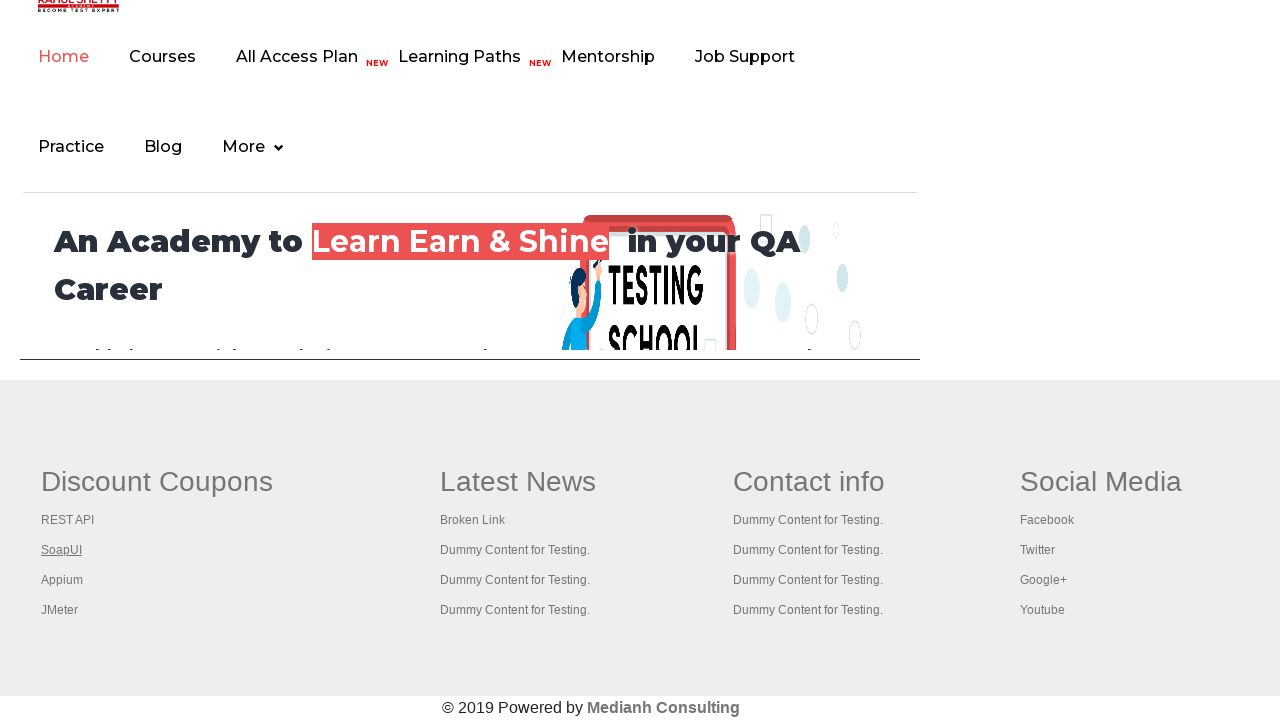

Waited 2 seconds for link 2 to load
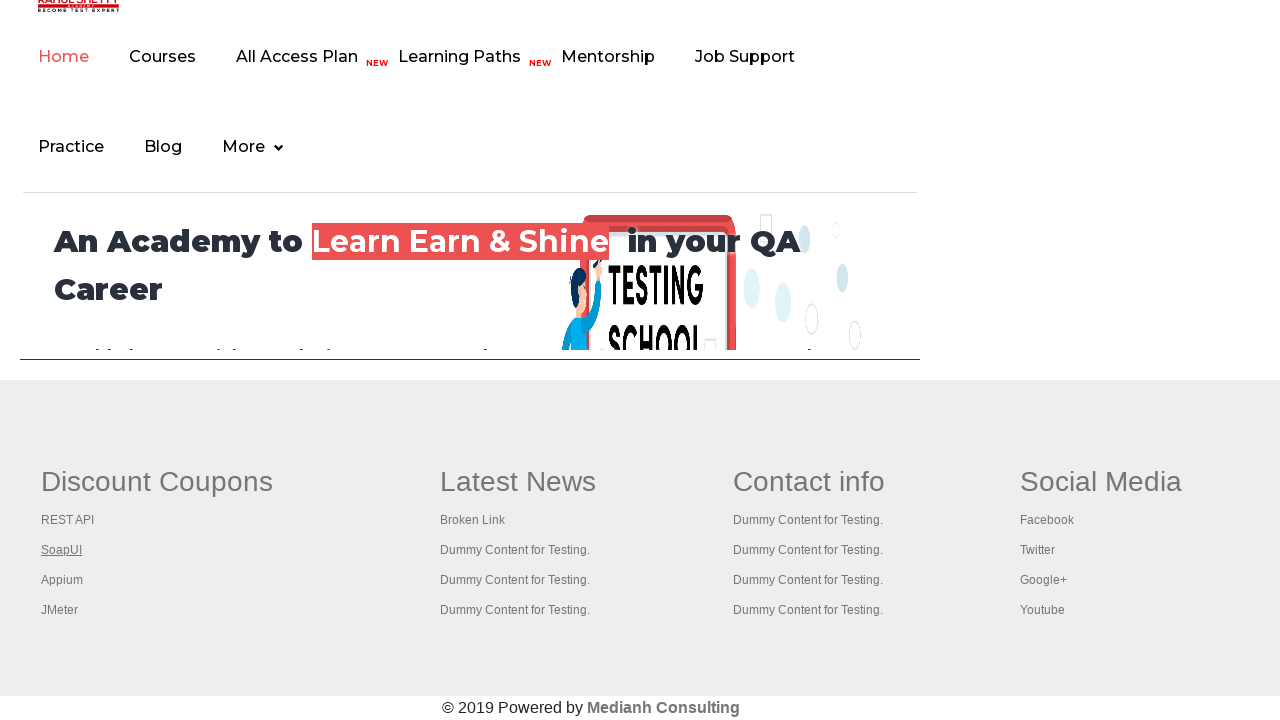

Opened link 3 in new tab using Ctrl+Click at (62, 580) on #gf-BIG >> xpath=//table/tbody/tr/td[1]/ul >> a >> nth=3
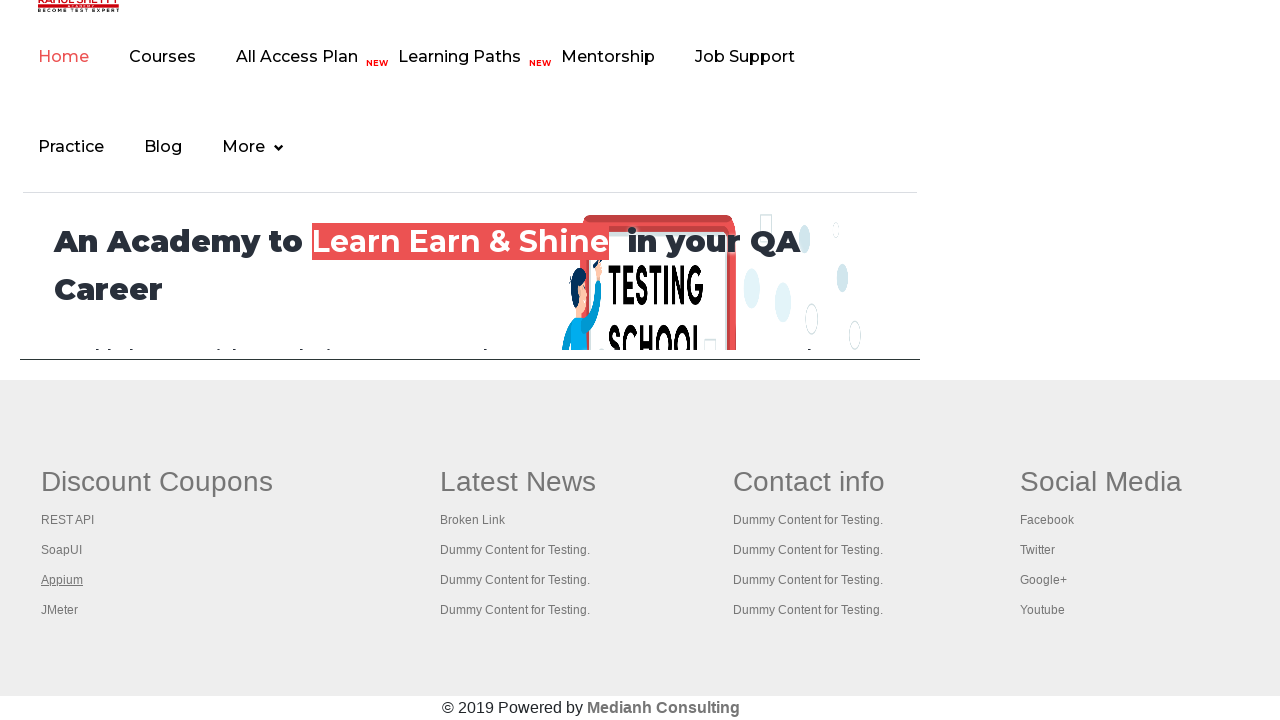

Waited 2 seconds for link 3 to load
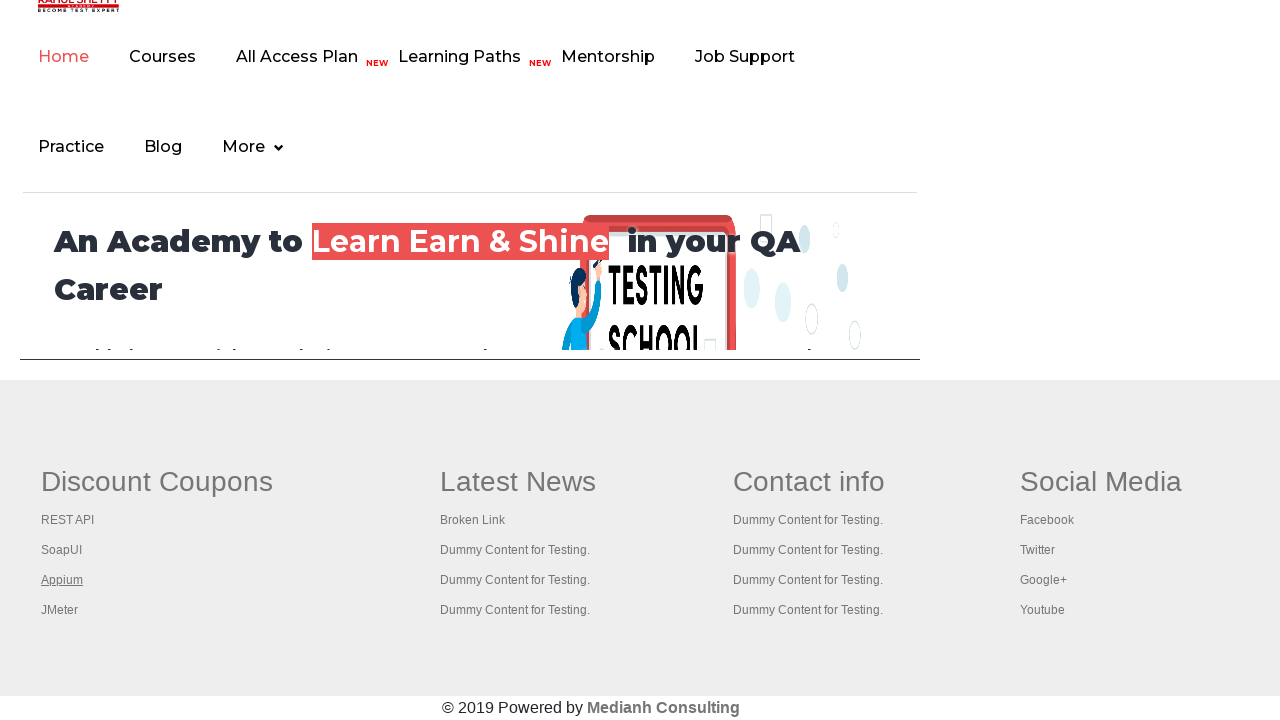

Opened link 4 in new tab using Ctrl+Click at (60, 610) on #gf-BIG >> xpath=//table/tbody/tr/td[1]/ul >> a >> nth=4
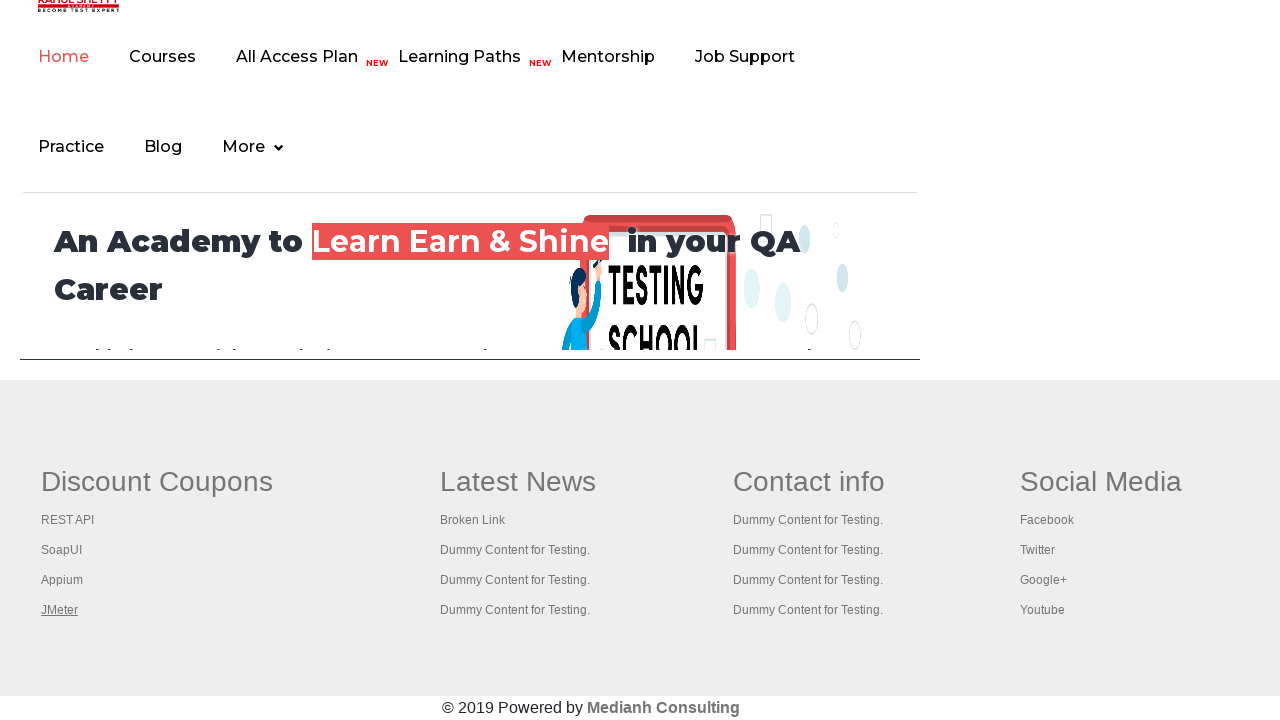

Waited 2 seconds for link 4 to load
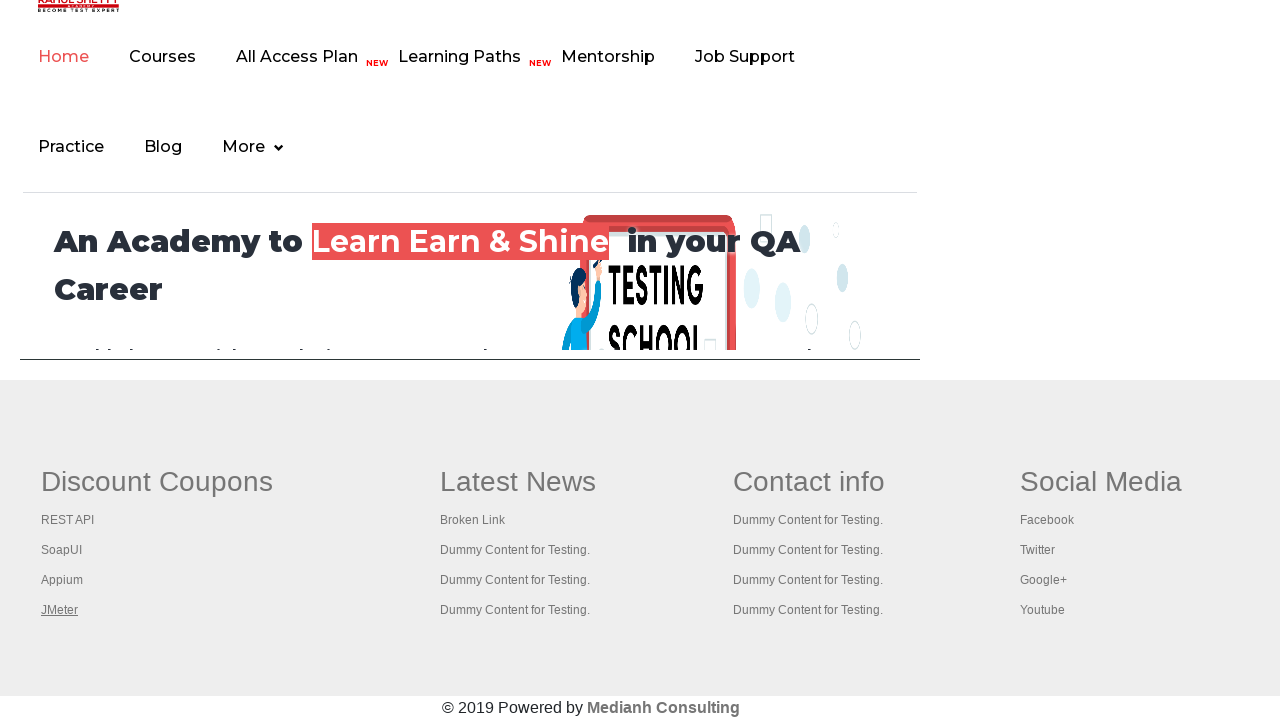

Retrieved all browser tabs/pages (total: 5)
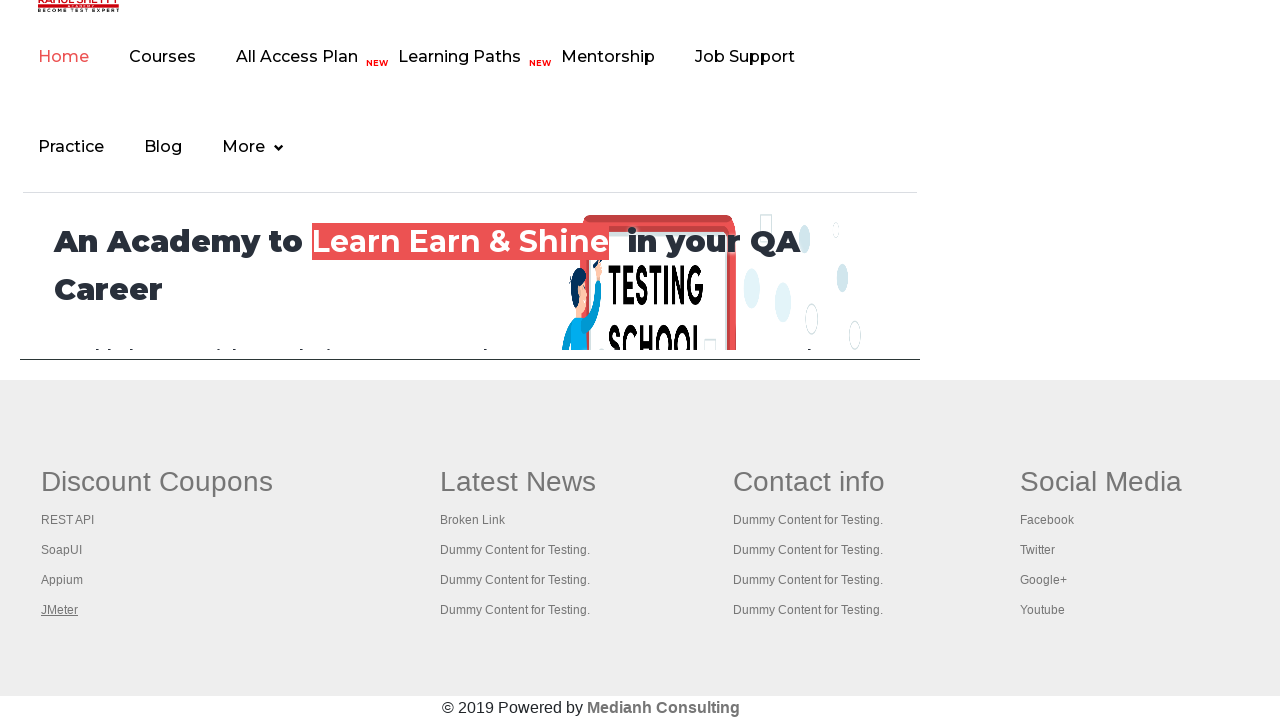

Printed title of tab: 'Practice Page'
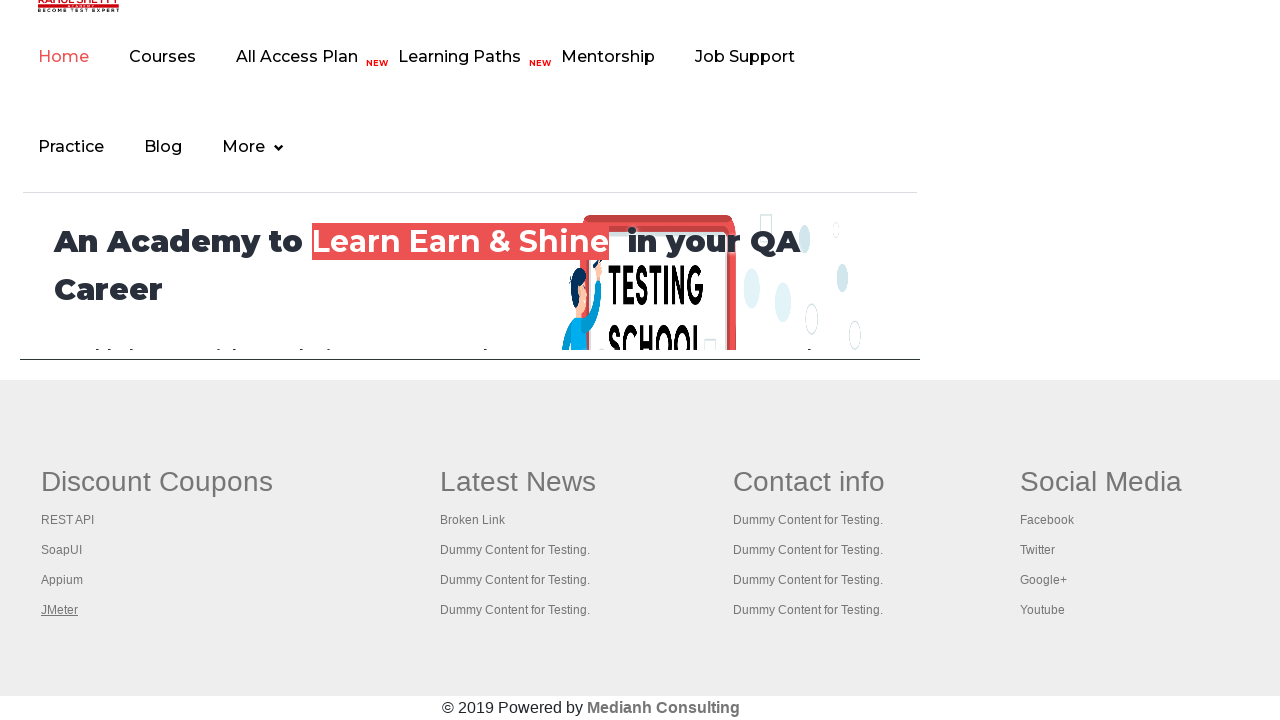

Printed title of tab: 'REST API Tutorial'
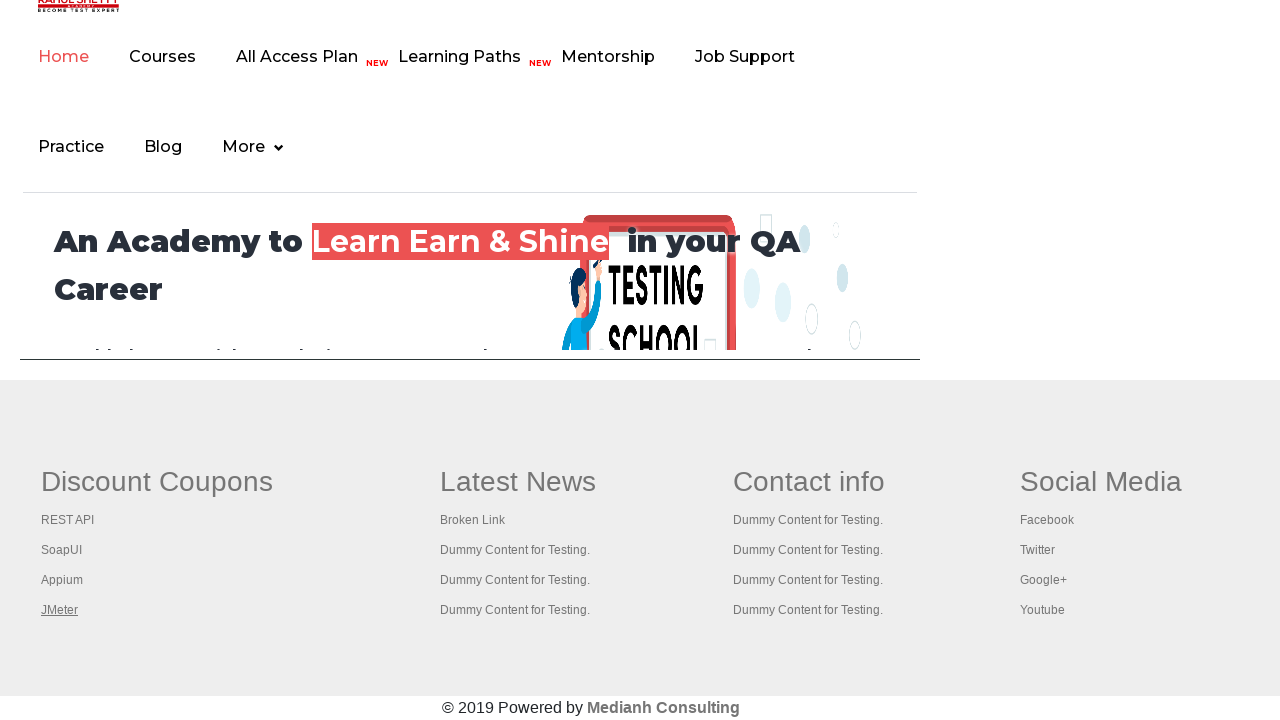

Printed title of tab: 'The World’s Most Popular API Testing Tool | SoapUI'
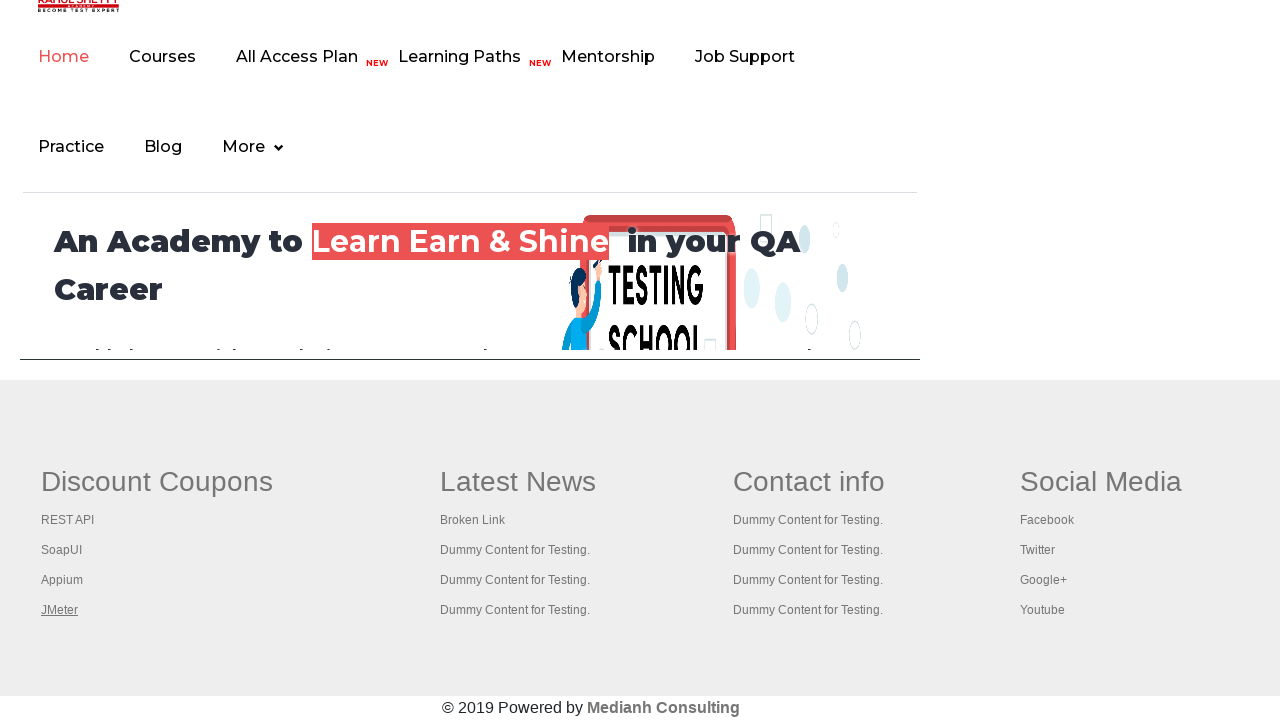

Printed title of tab: 'Appium tutorial for Mobile Apps testing | RahulShetty Academy | Rahul'
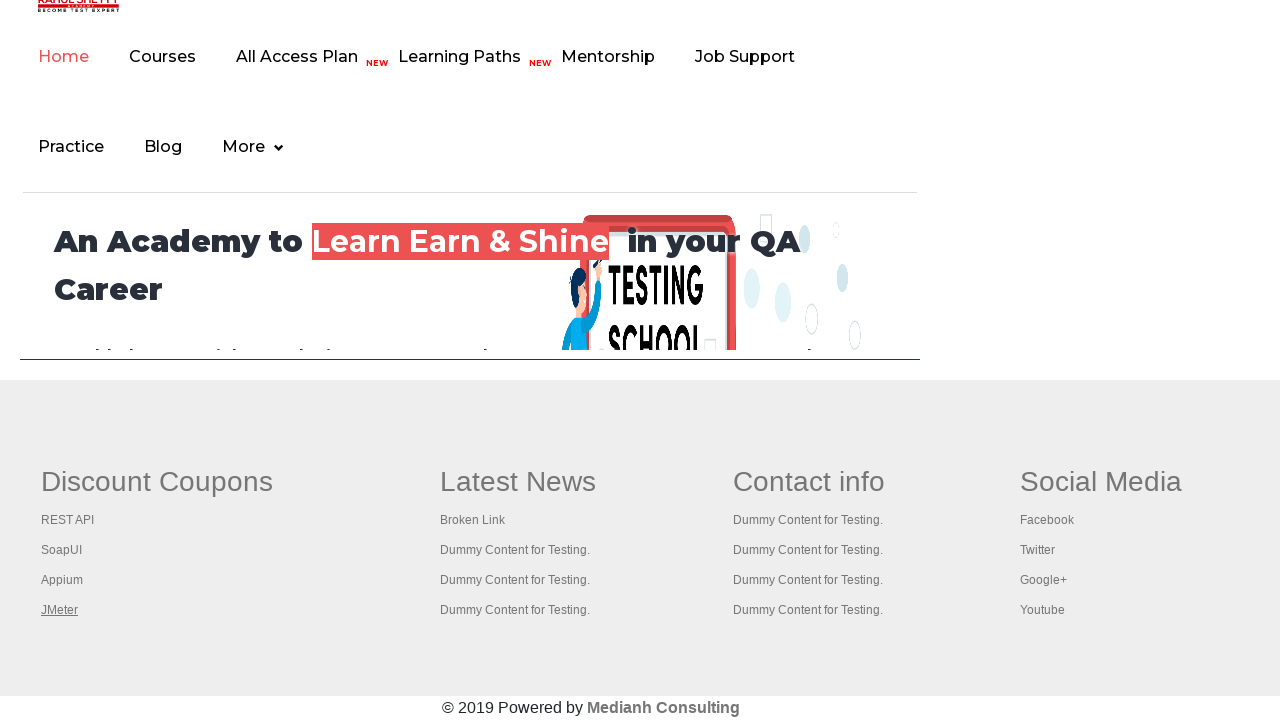

Printed title of tab: 'Apache JMeter - Apache JMeter™'
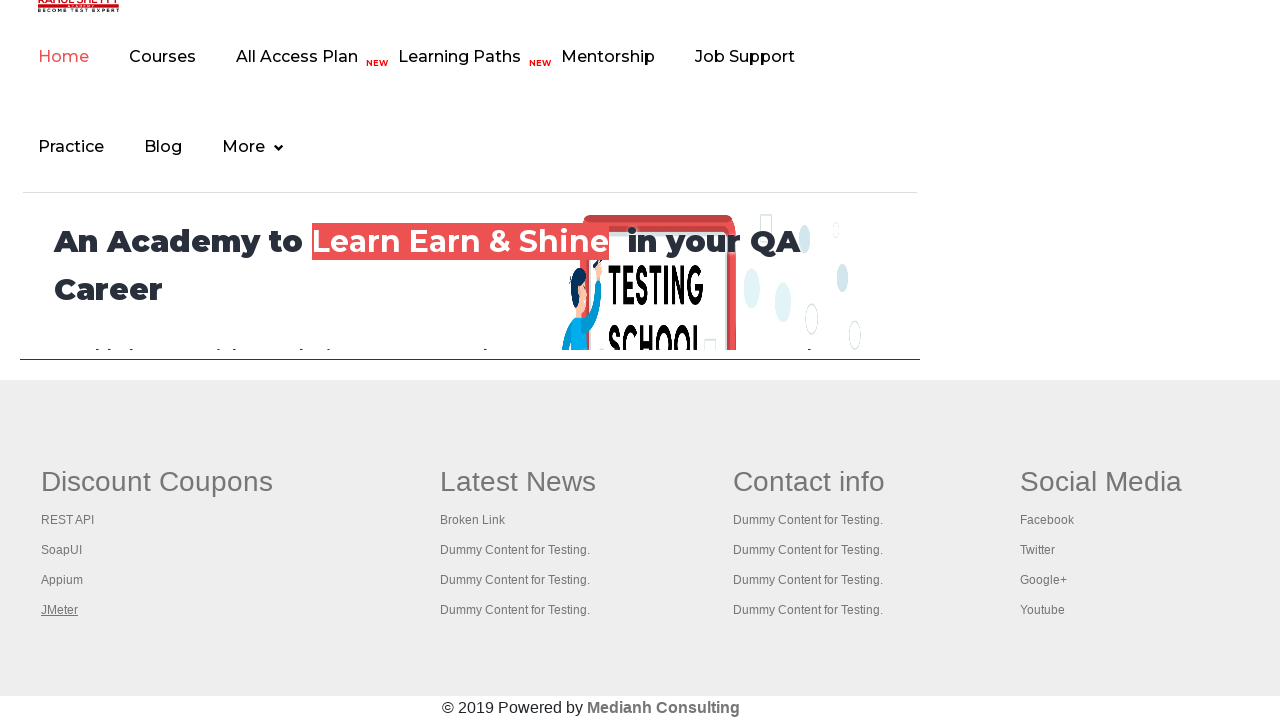

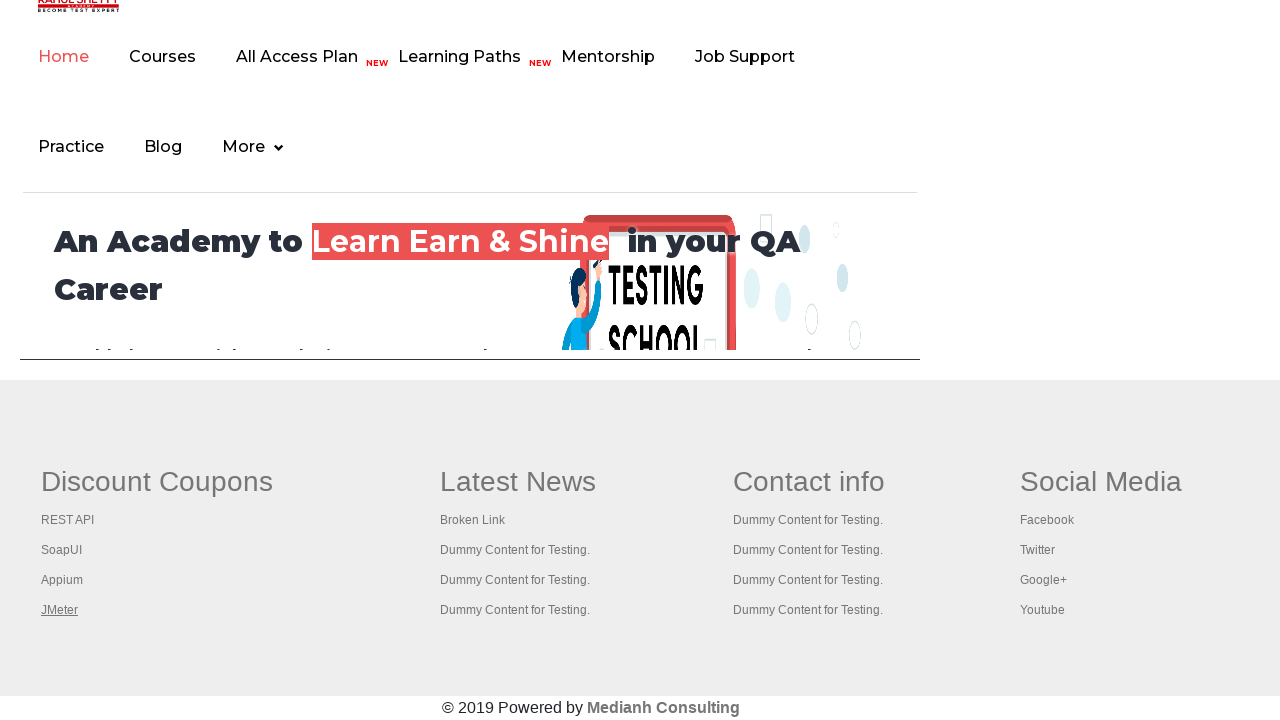